Creates a new paste on Pastebin by filling in the code content, selecting 10-minute expiration, adding a title, and submitting the paste.

Starting URL: https://pastebin.com

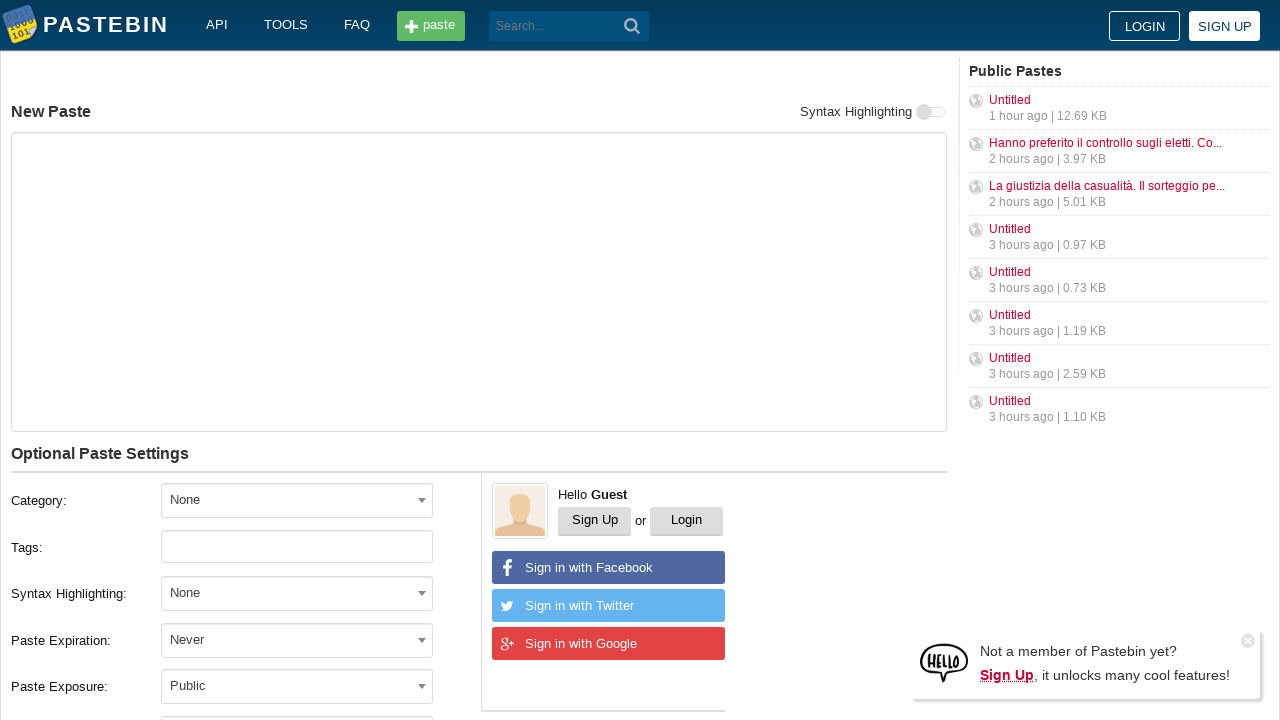

Filled paste content with 'Hello from WebDriver' on #postform-text
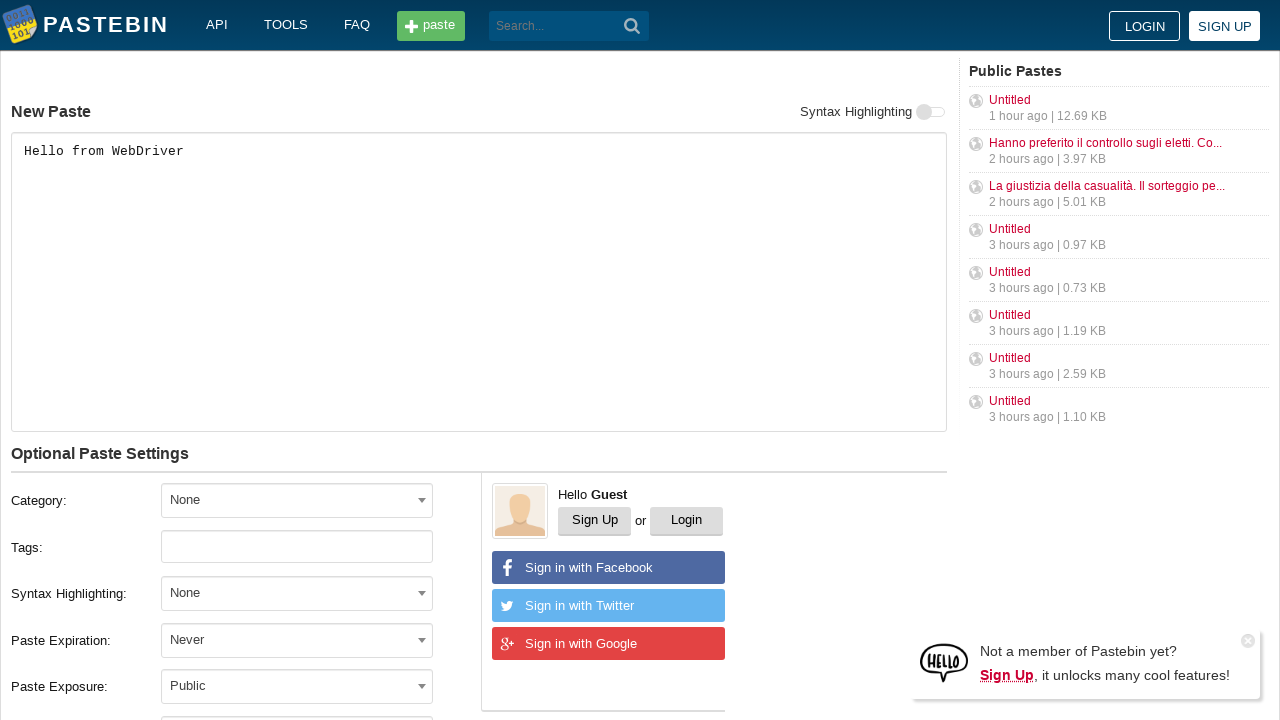

Clicked expiration dropdown to open options at (297, 640) on #select2-postform-expiration-container
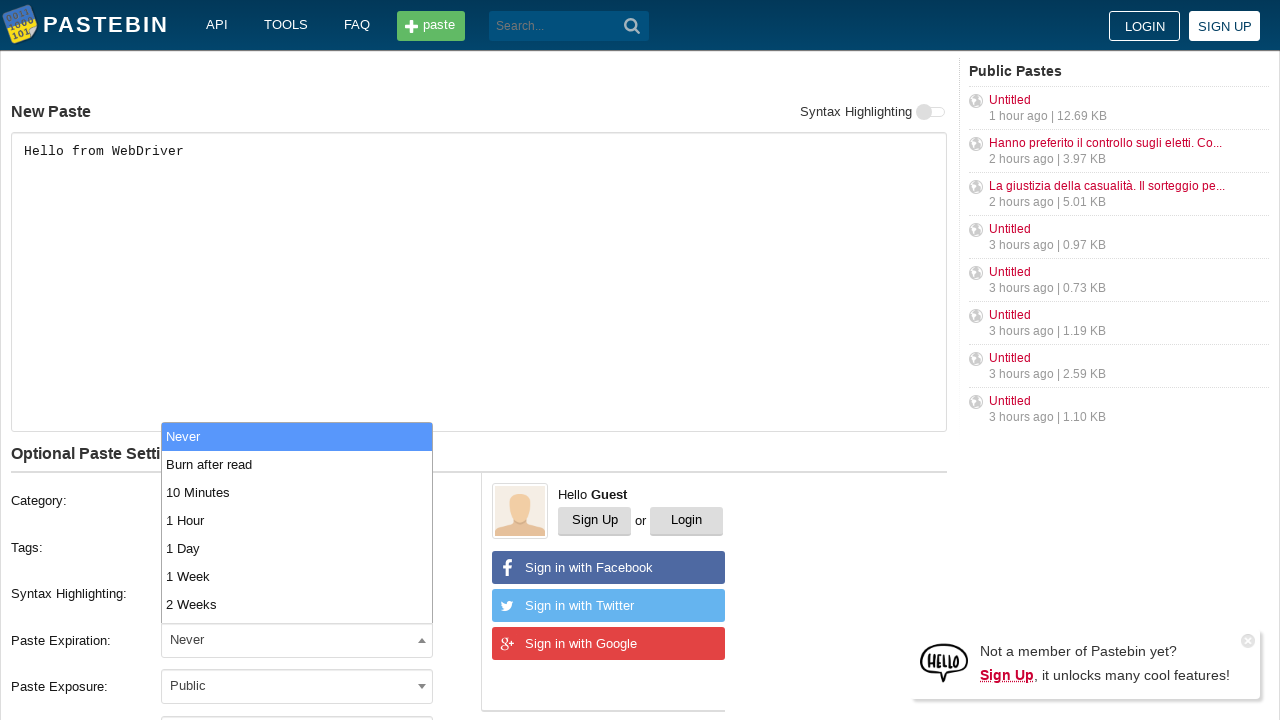

Selected '10 Minutes' expiration option at (297, 492) on xpath=//li[contains(text(), '10 Minutes')]
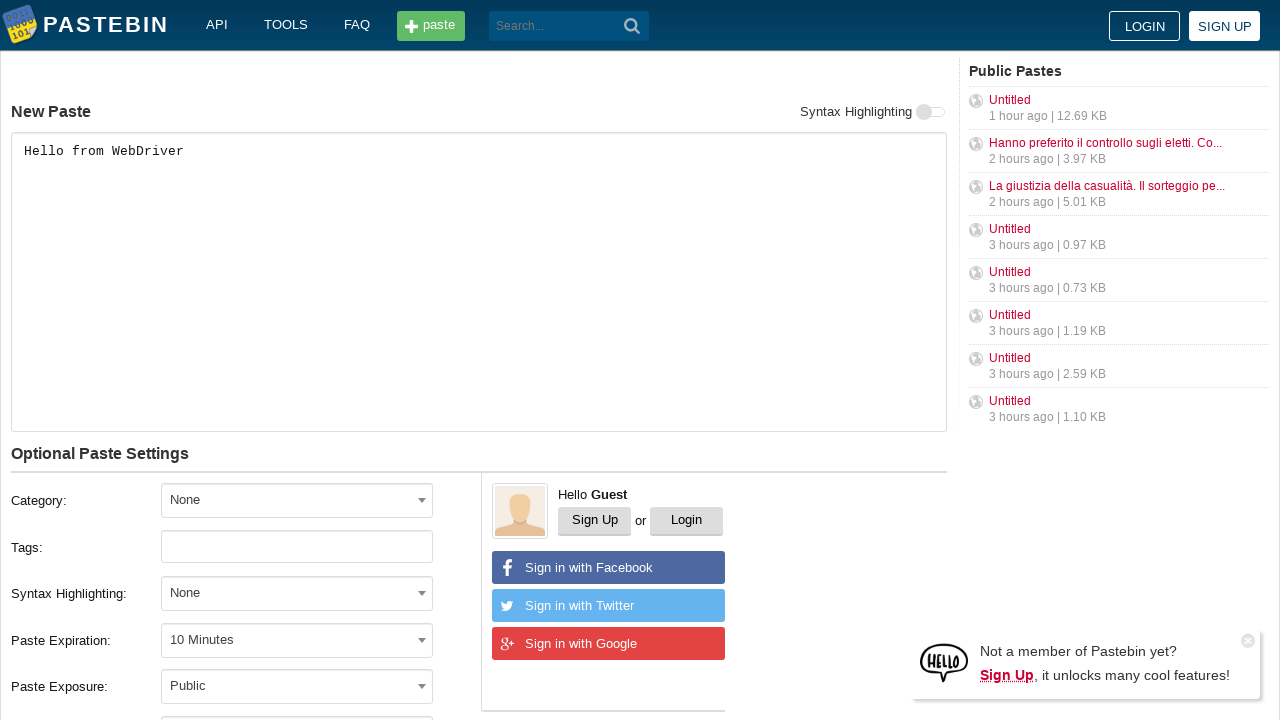

Filled paste title with 'helloweb' on #postform-name
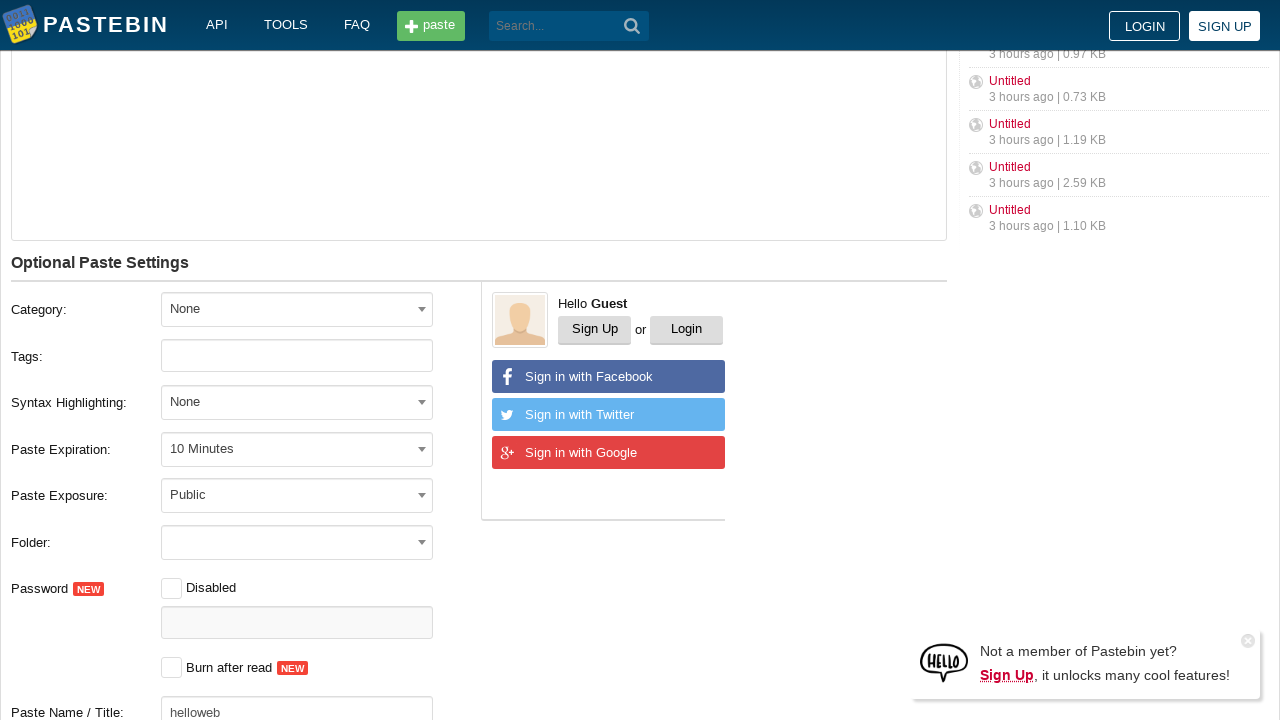

Clicked submit button to create new paste at (632, 26) on button[type='submit']
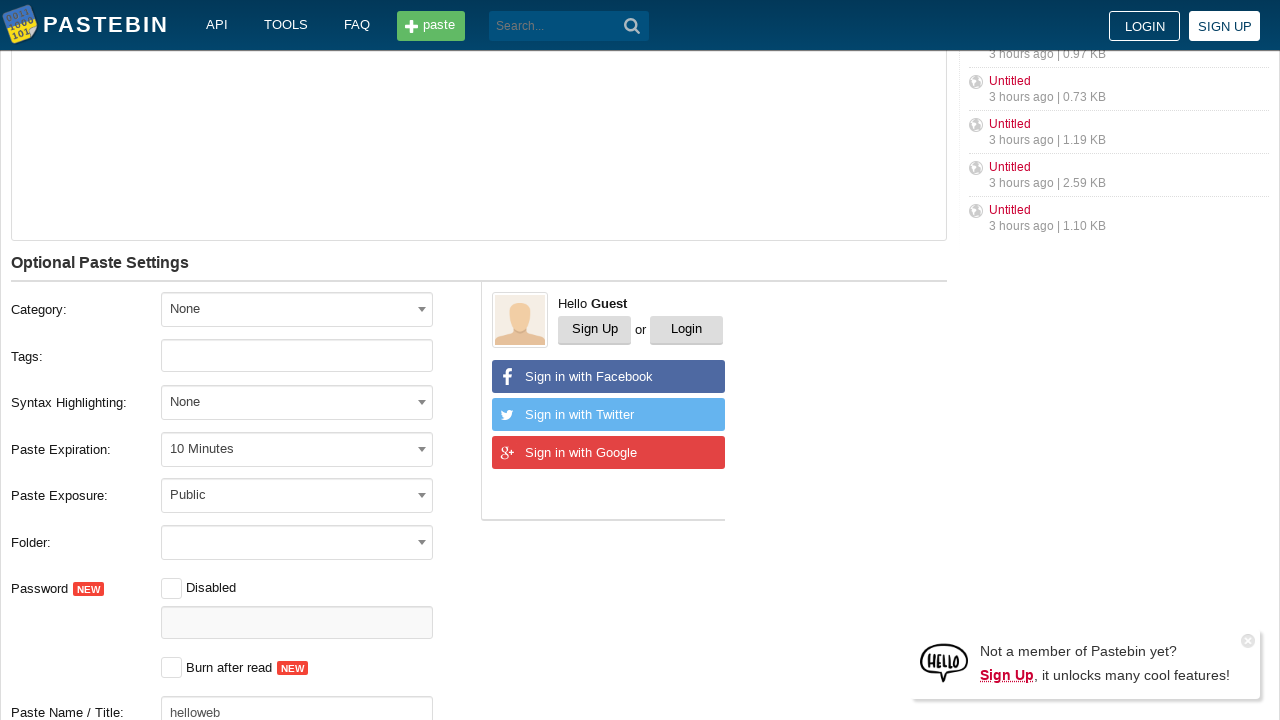

Paste successfully created and redirected to new page
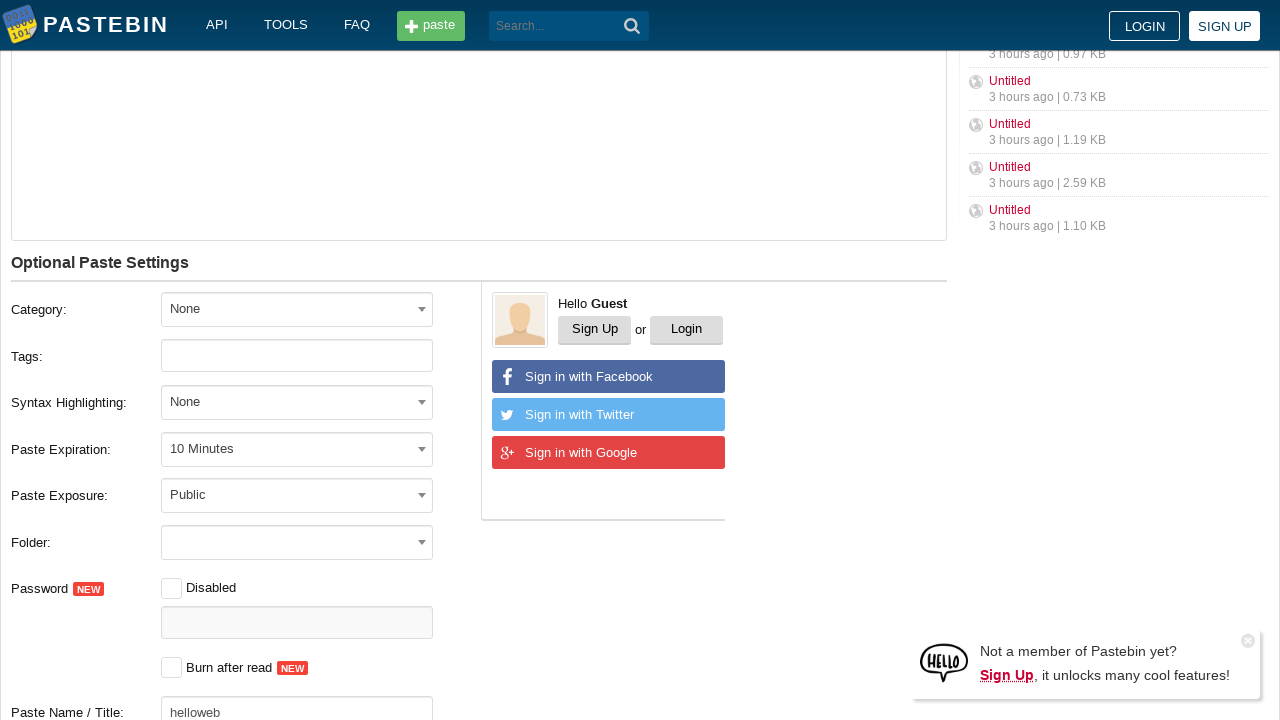

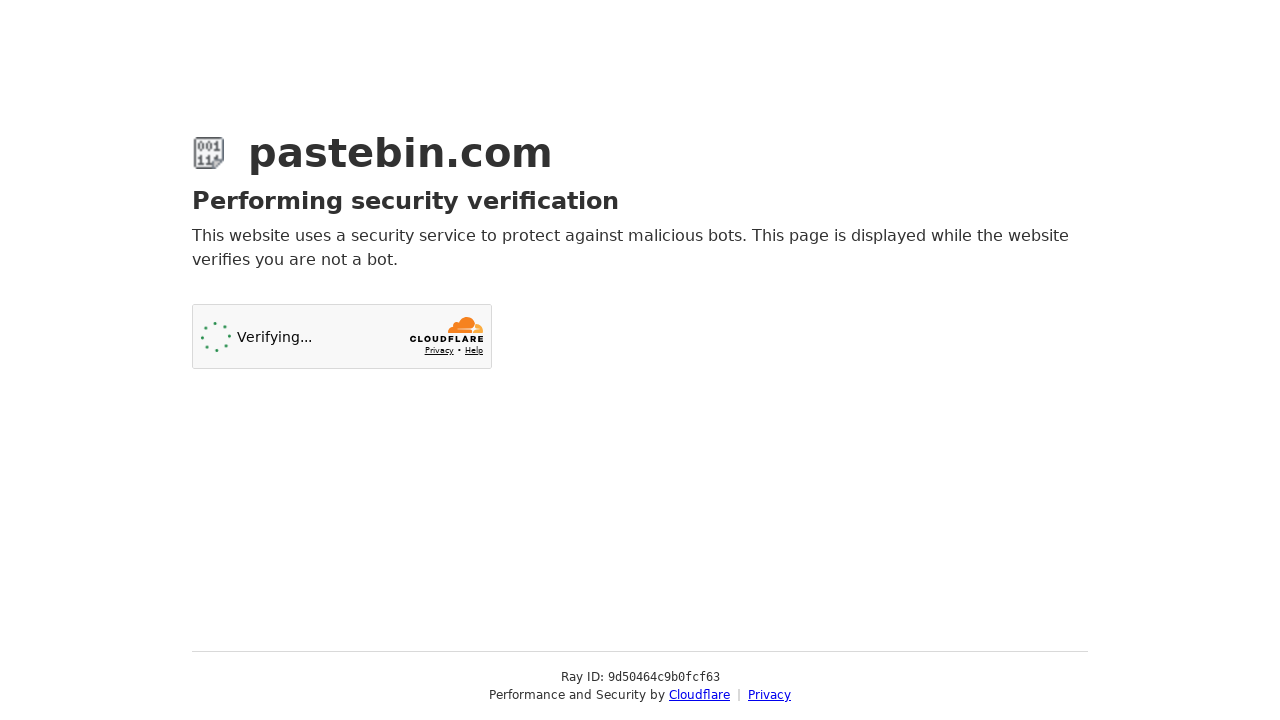